Tests file download functionality by clicking the download button and waiting for the download event

Starting URL: https://demoqa.com/upload-download

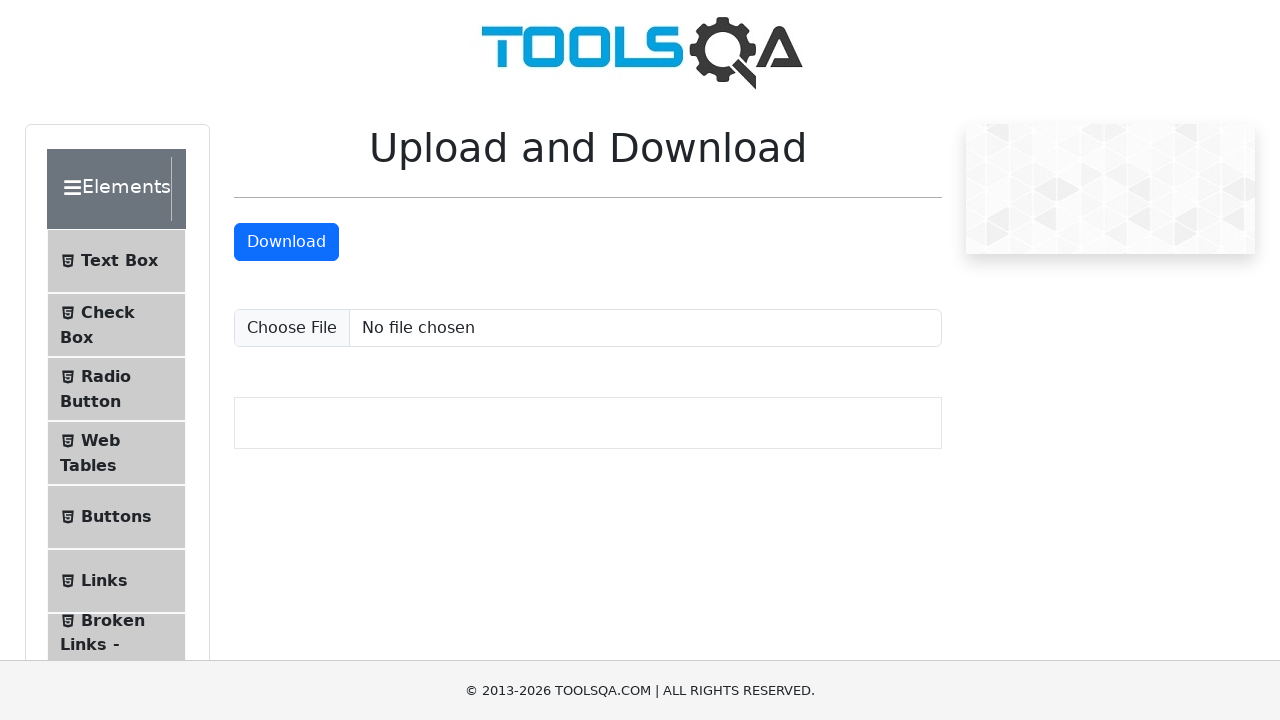

Clicked download button and captured download event at (286, 242) on #downloadButton
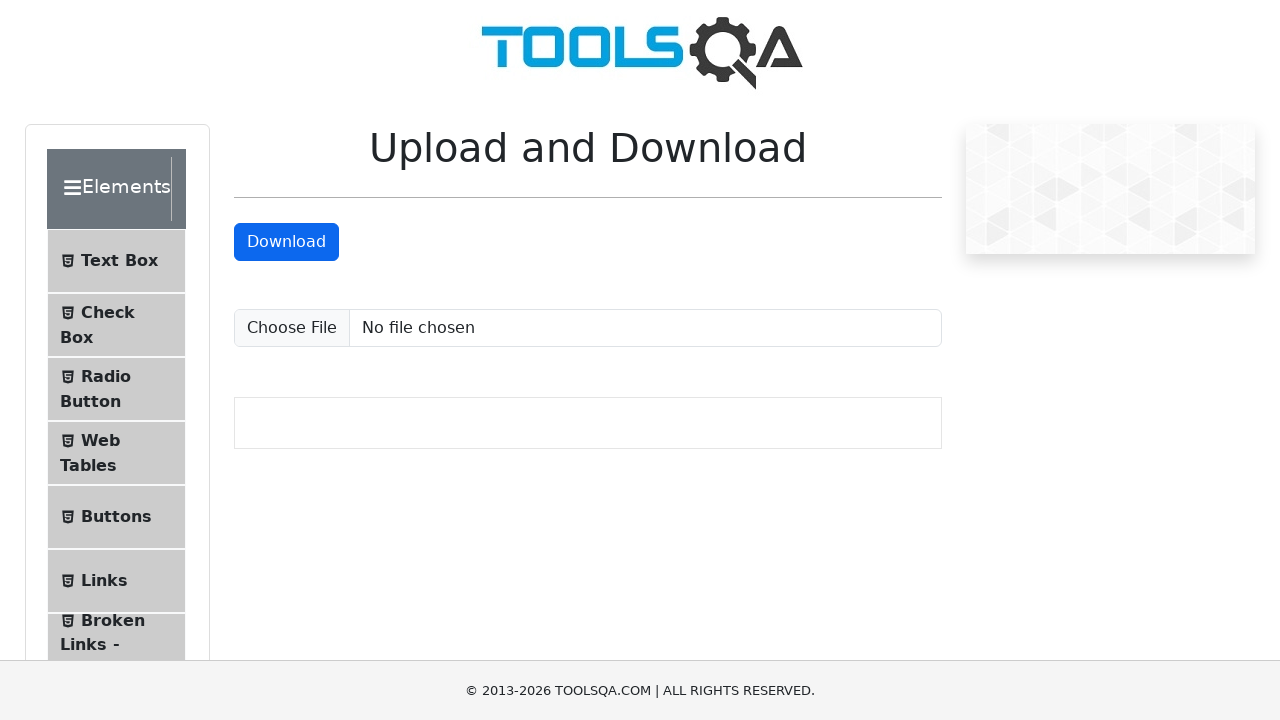

Retrieved download object from download event
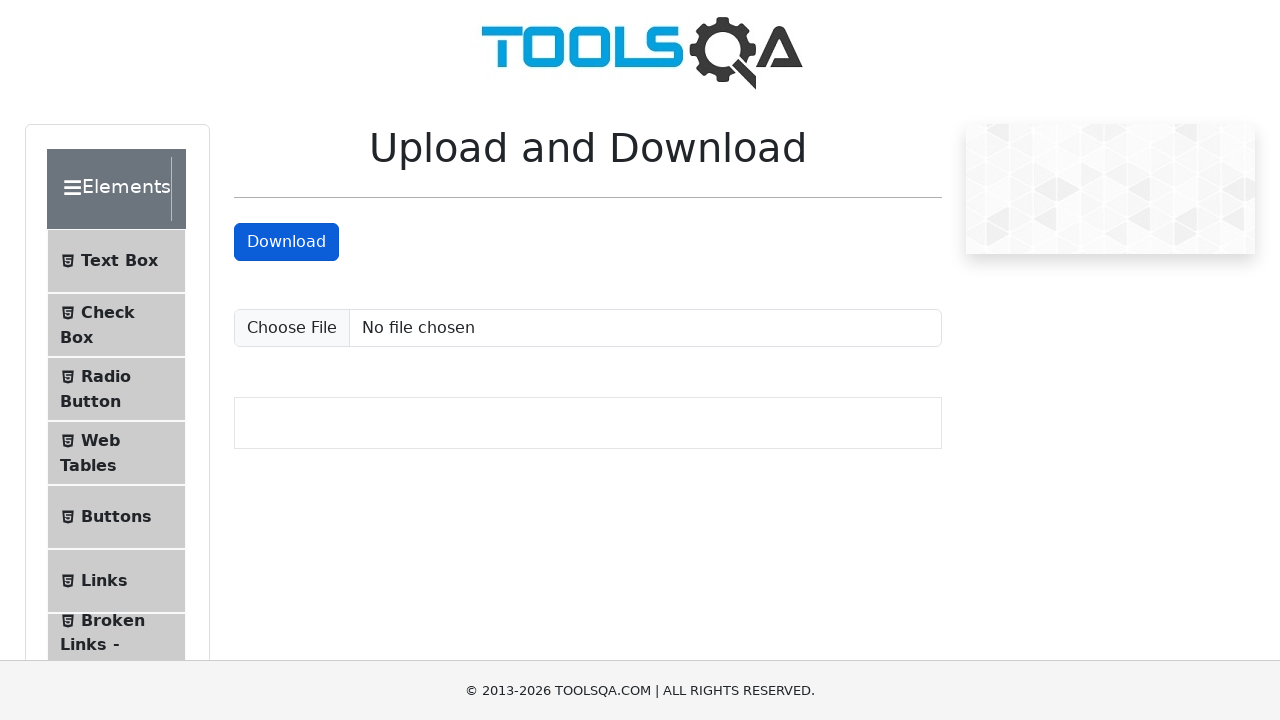

Verified download started with suggested filename: sampleFile.jpeg
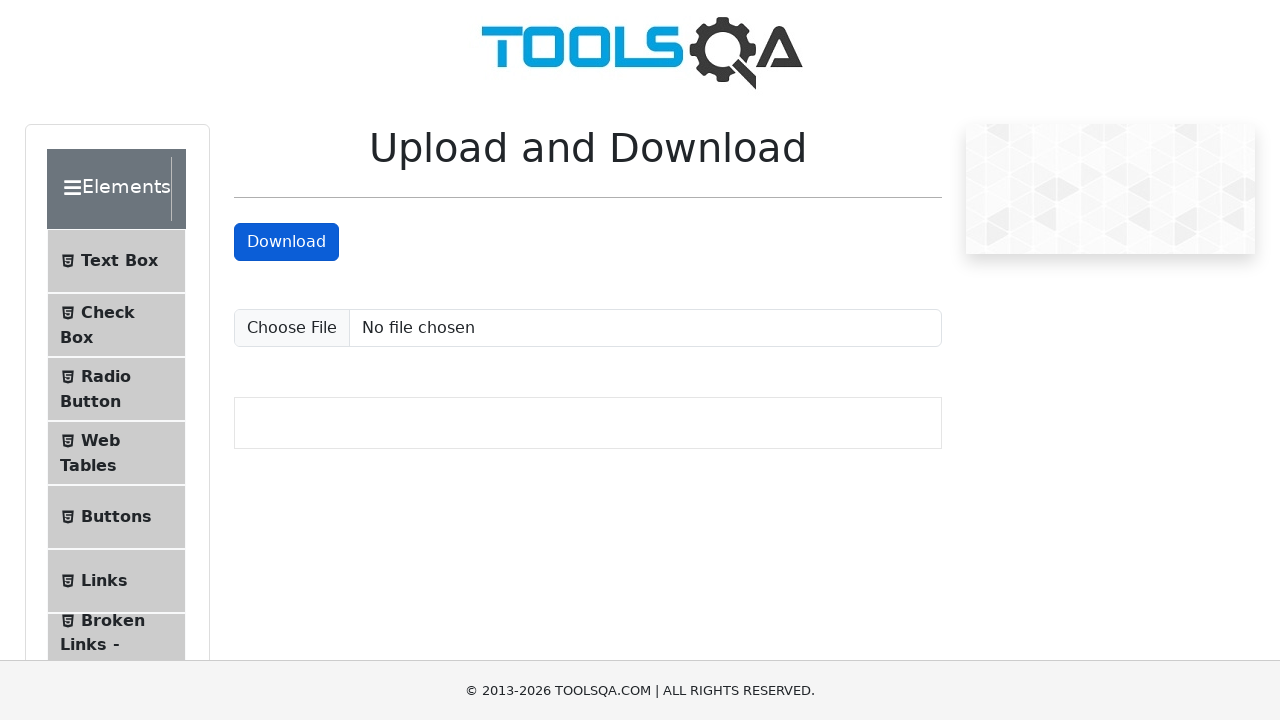

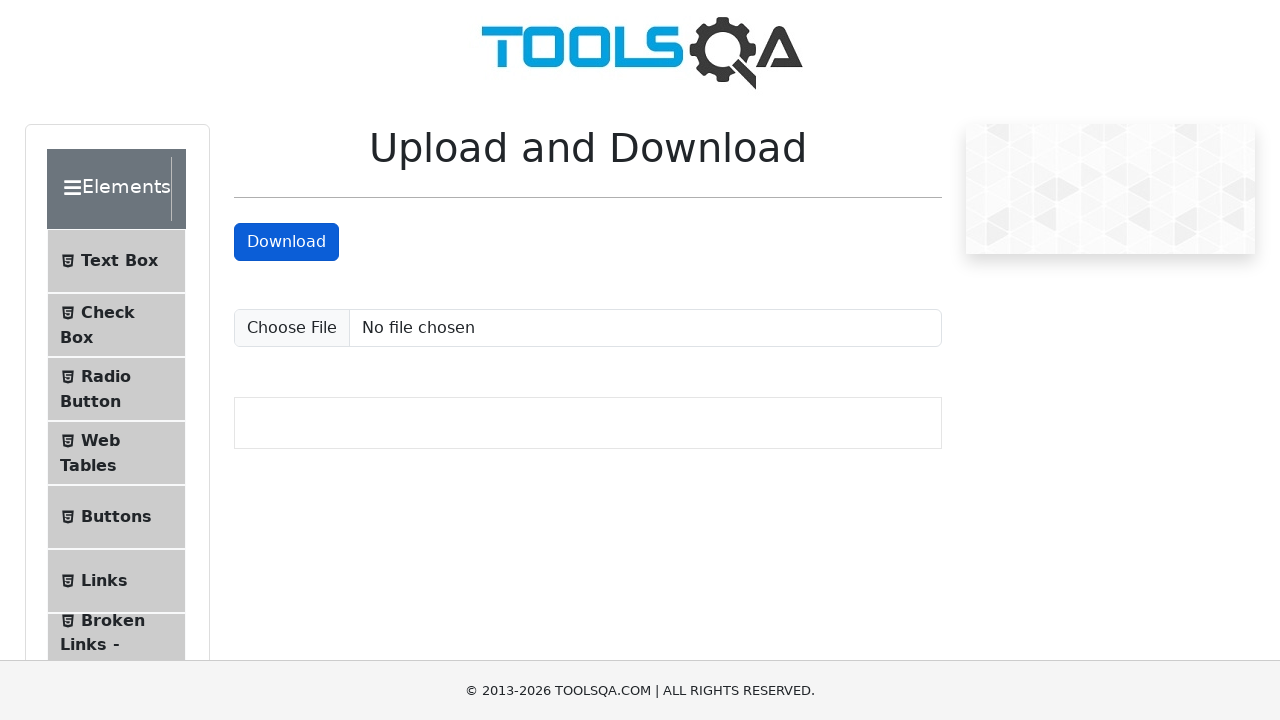